Tests that clicking the Home button in the navigation navigates to the home page on demoblaze.com

Starting URL: https://www.demoblaze.com/index.html

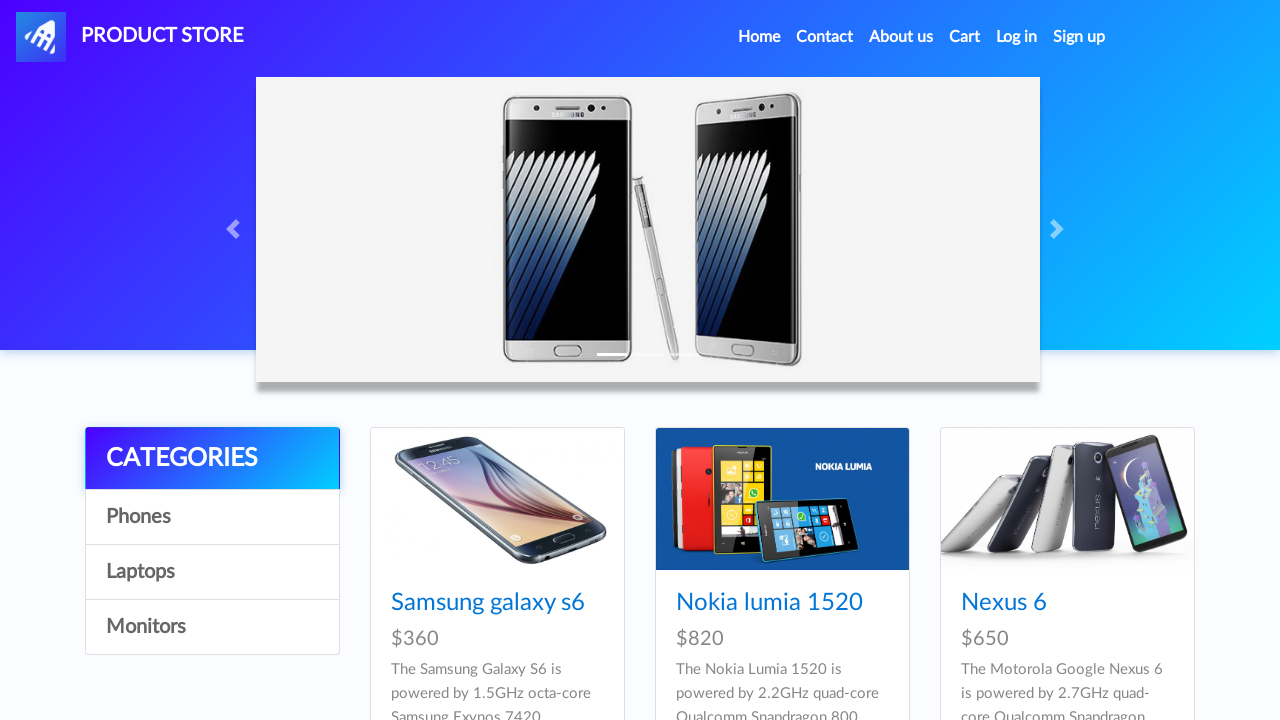

Clicked Home button in navigation at (759, 37) on a.nav-link:has-text('Home')
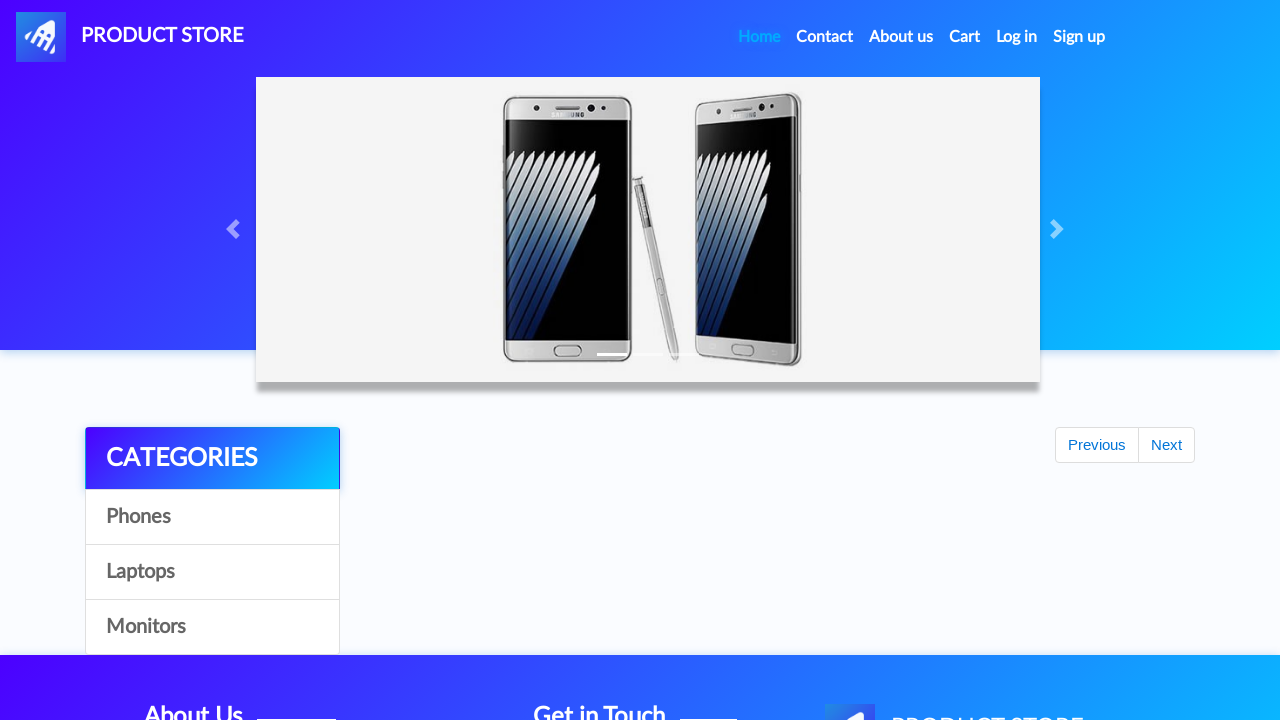

Waited for navigation to home page (index.html)
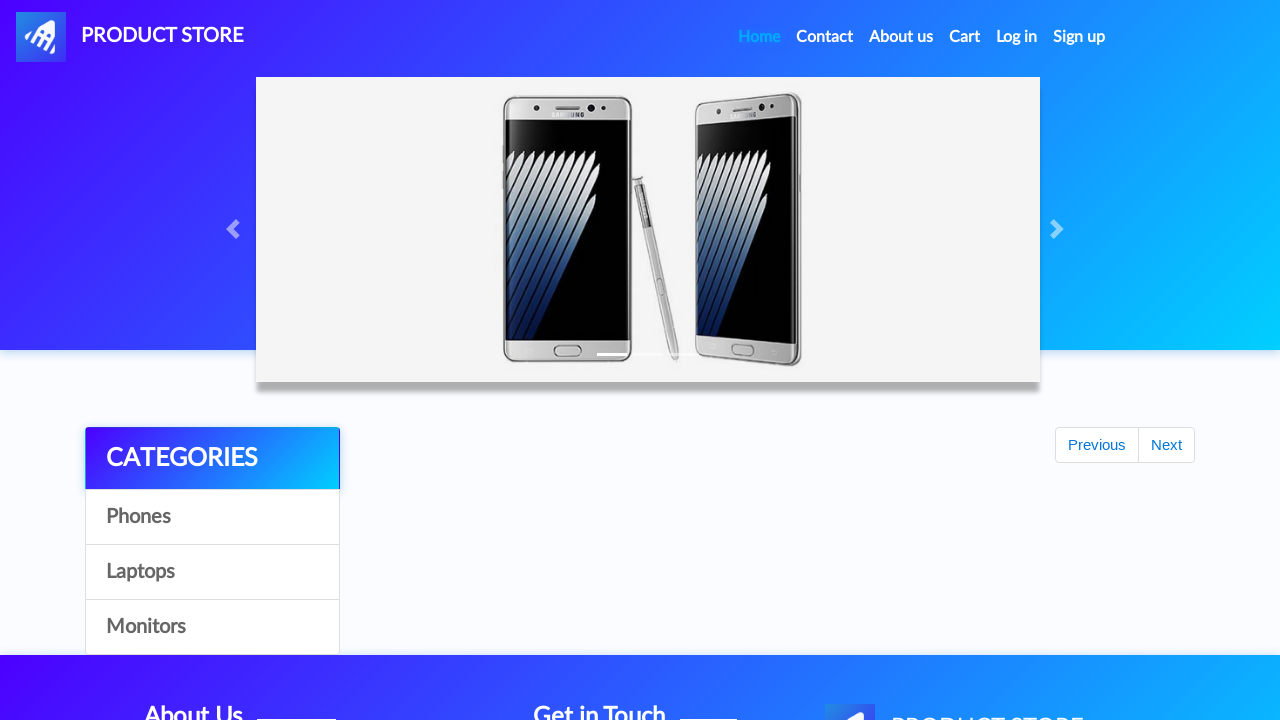

Retrieved current URL: https://www.demoblaze.com/index.html
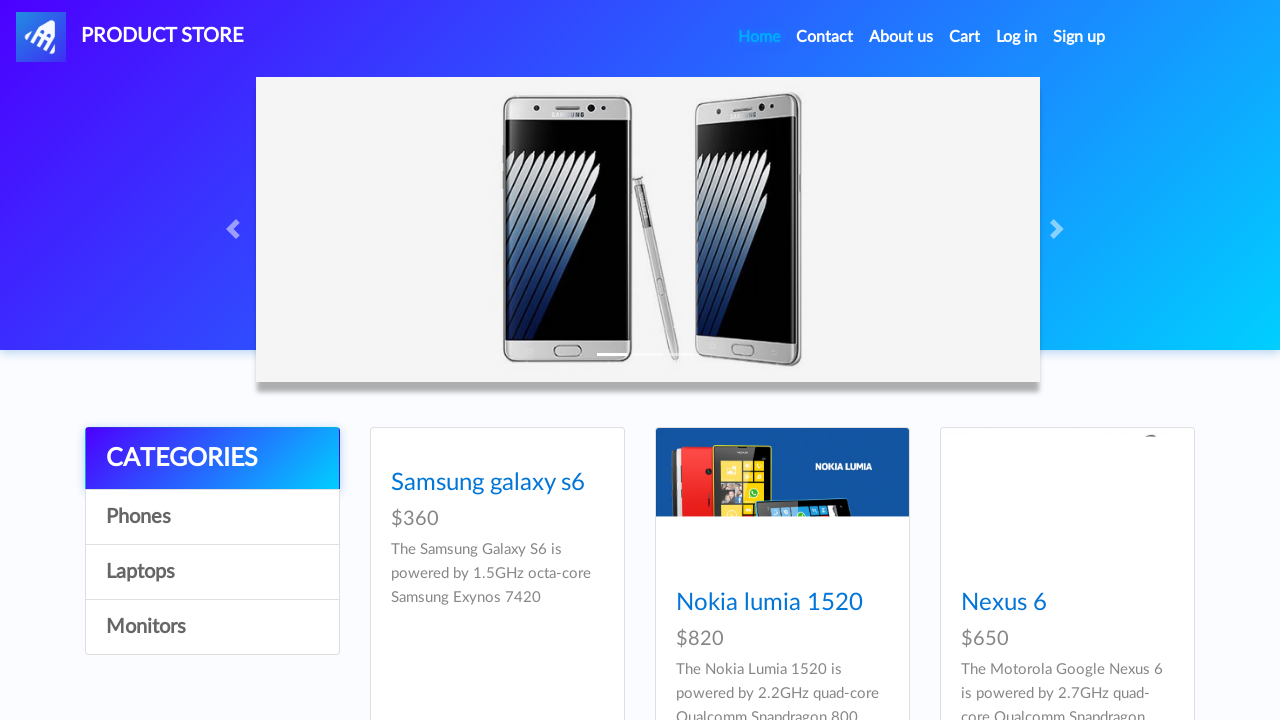

Verified that Home button navigation was successful - URL contains 'index.html' or ends with 'demoblaze.com/'
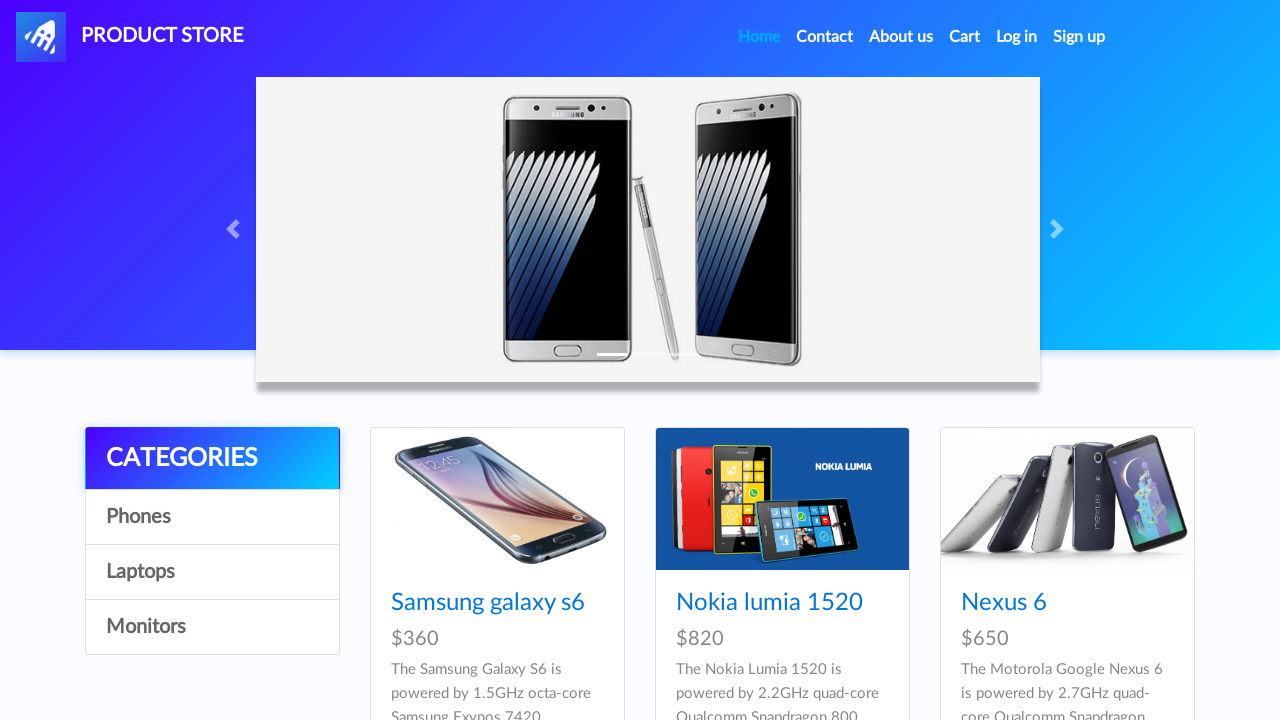

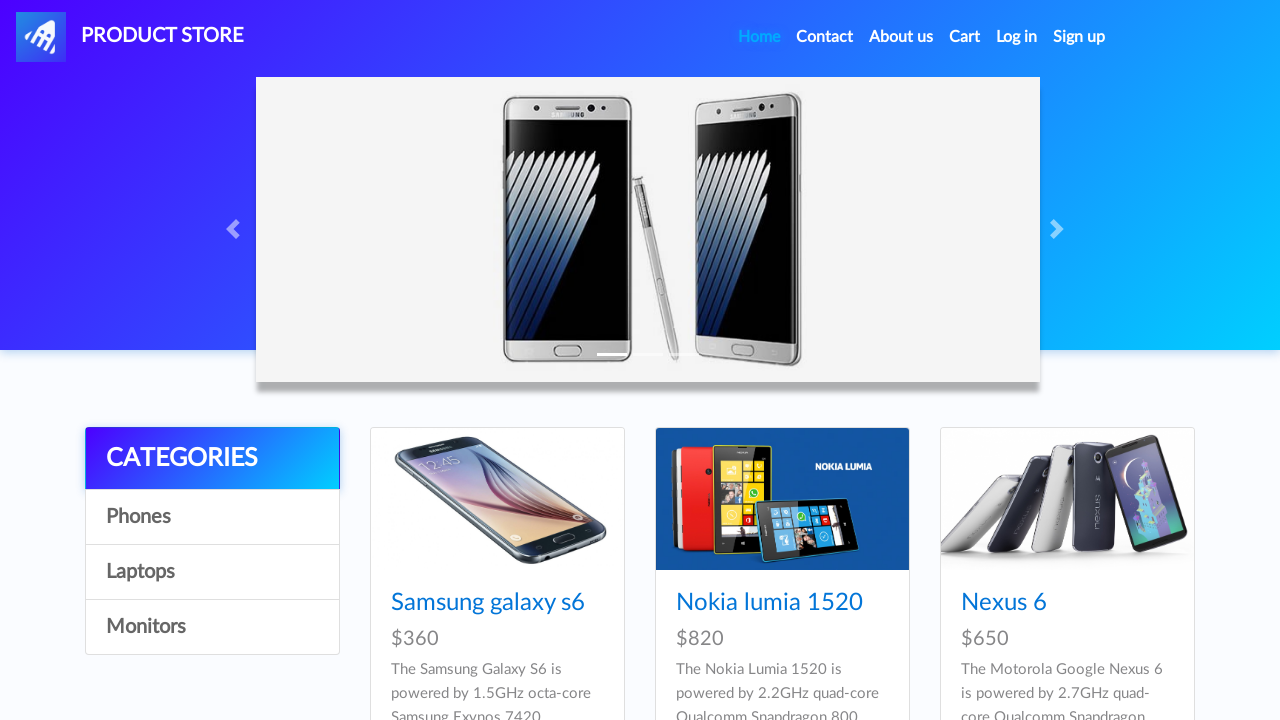